Solves a math problem by reading a value, calculating the result, filling the answer, checking a checkbox, selecting a radio button, and submitting the form

Starting URL: http://suninjuly.github.io/math.html

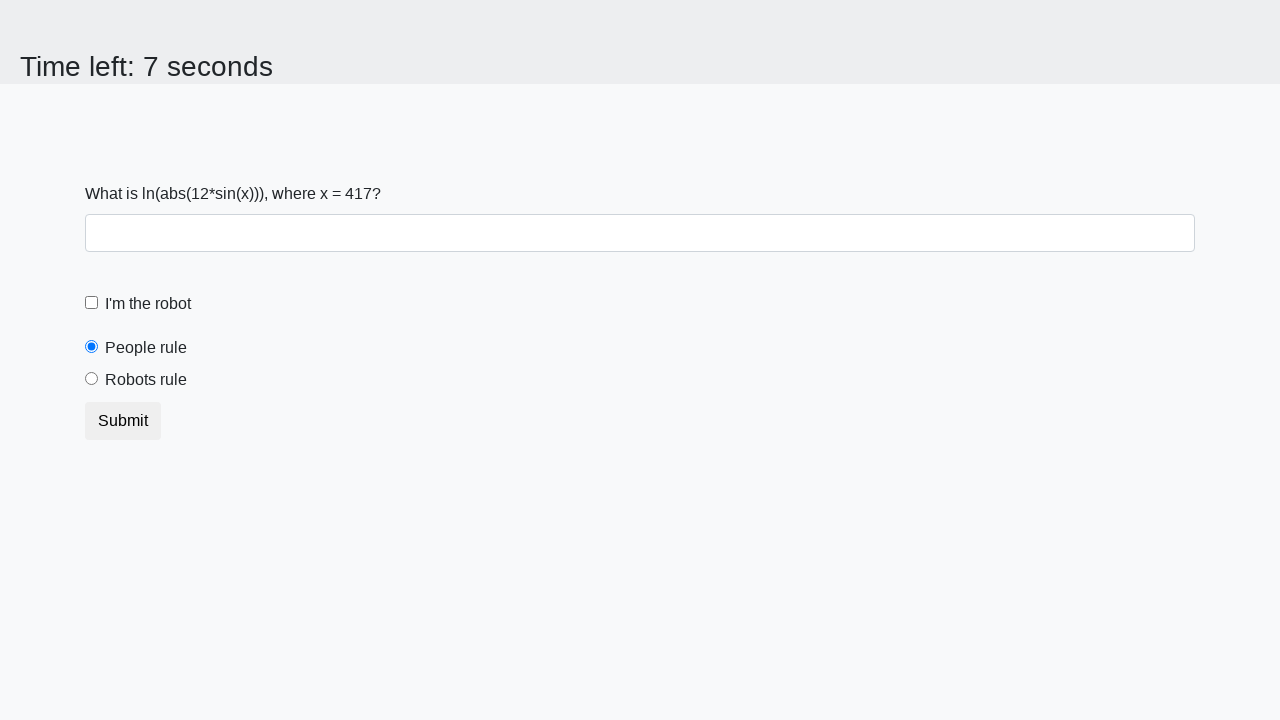

Located the input value element
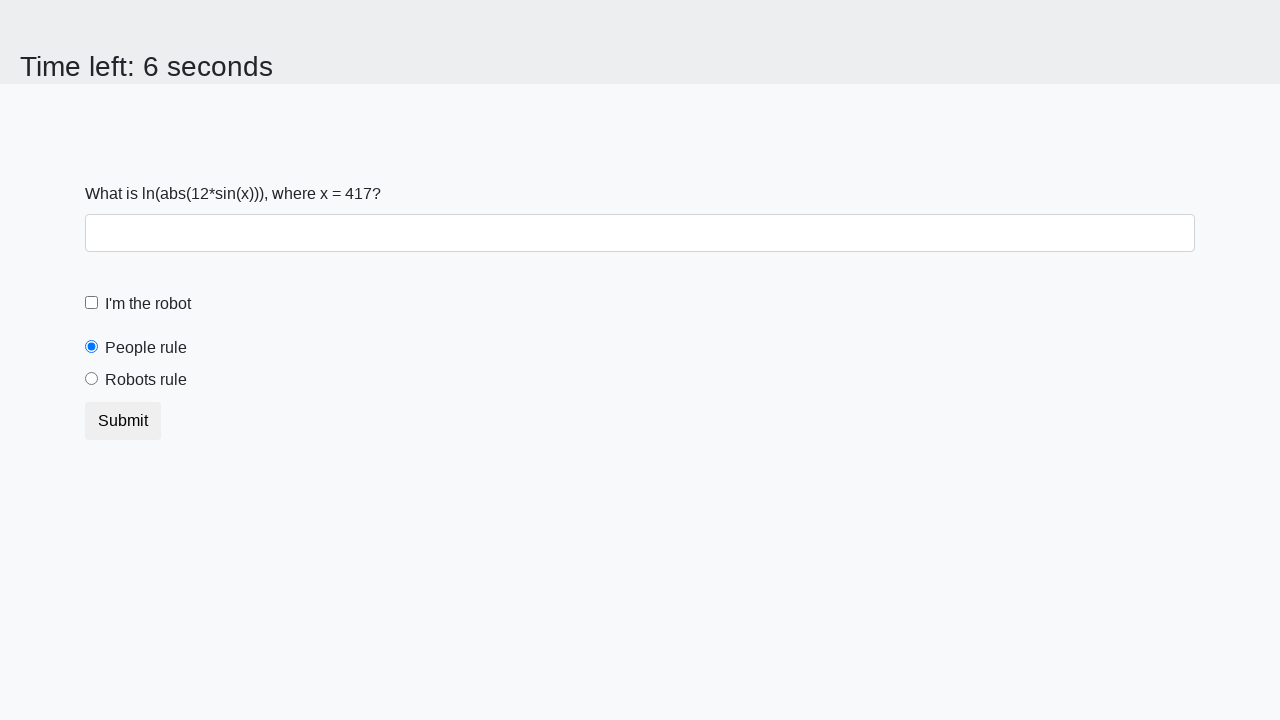

Retrieved x value from page: 417
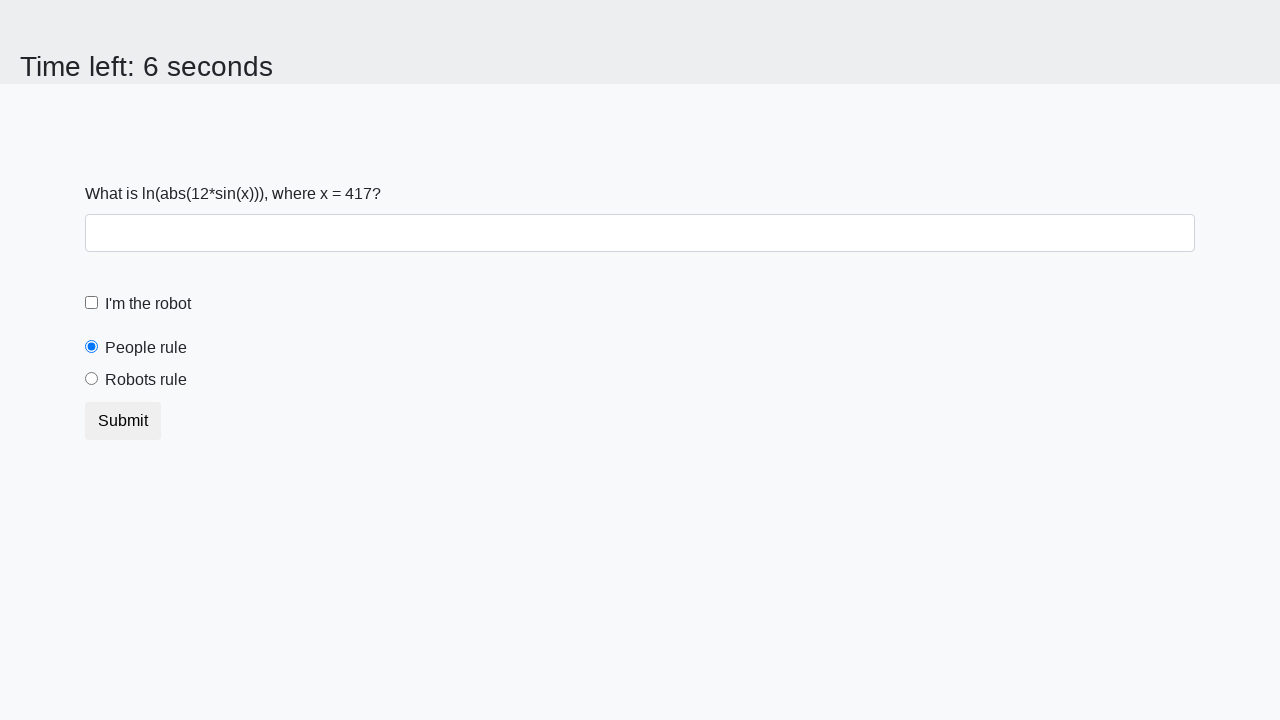

Calculated answer using formula: y = log(abs(12 * sin(417))) = 2.1826663099840022
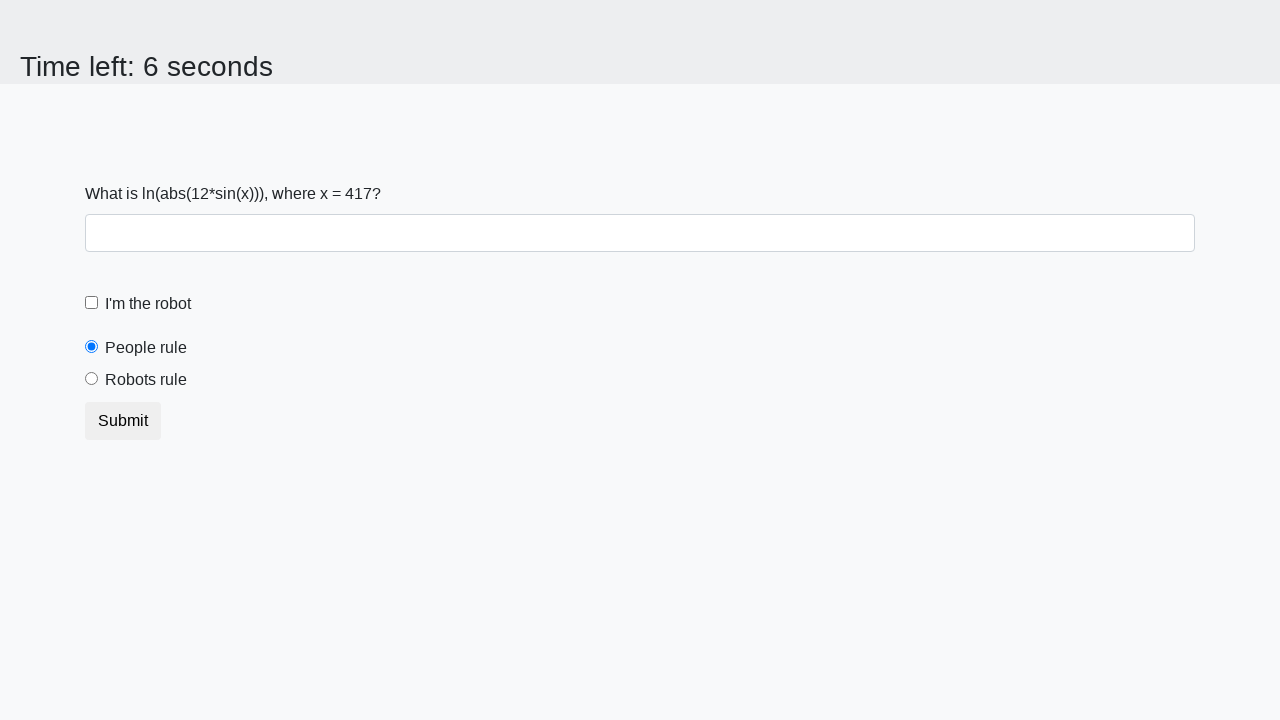

Filled answer field with calculated value: 2.1826663099840022 on #answer
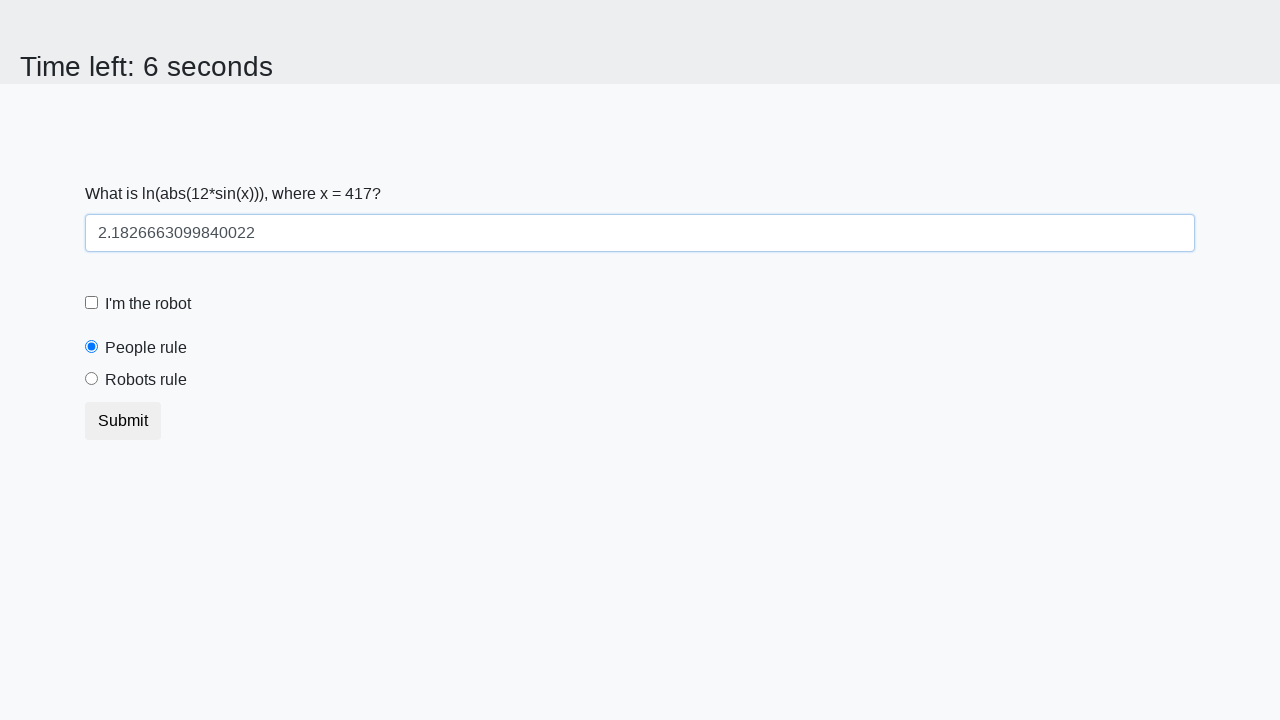

Checked the robot checkbox at (92, 303) on #robotCheckbox
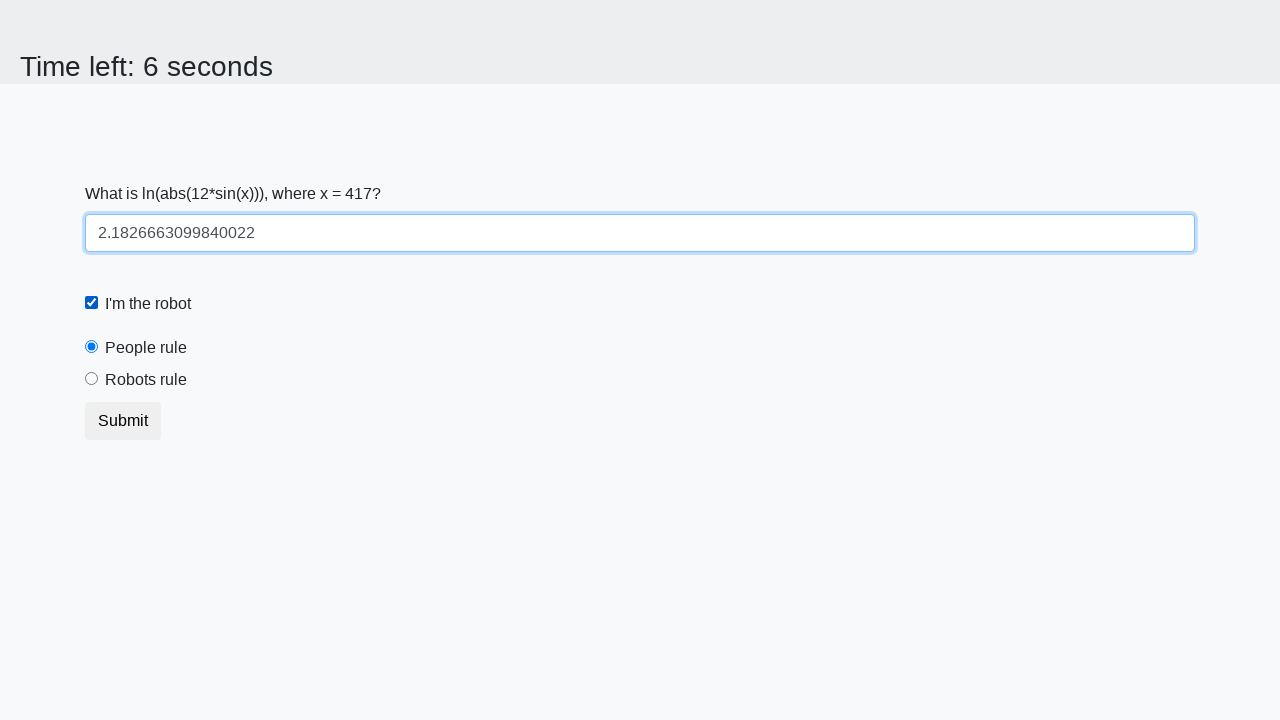

Selected the robots rule radio button at (92, 379) on #robotsRule
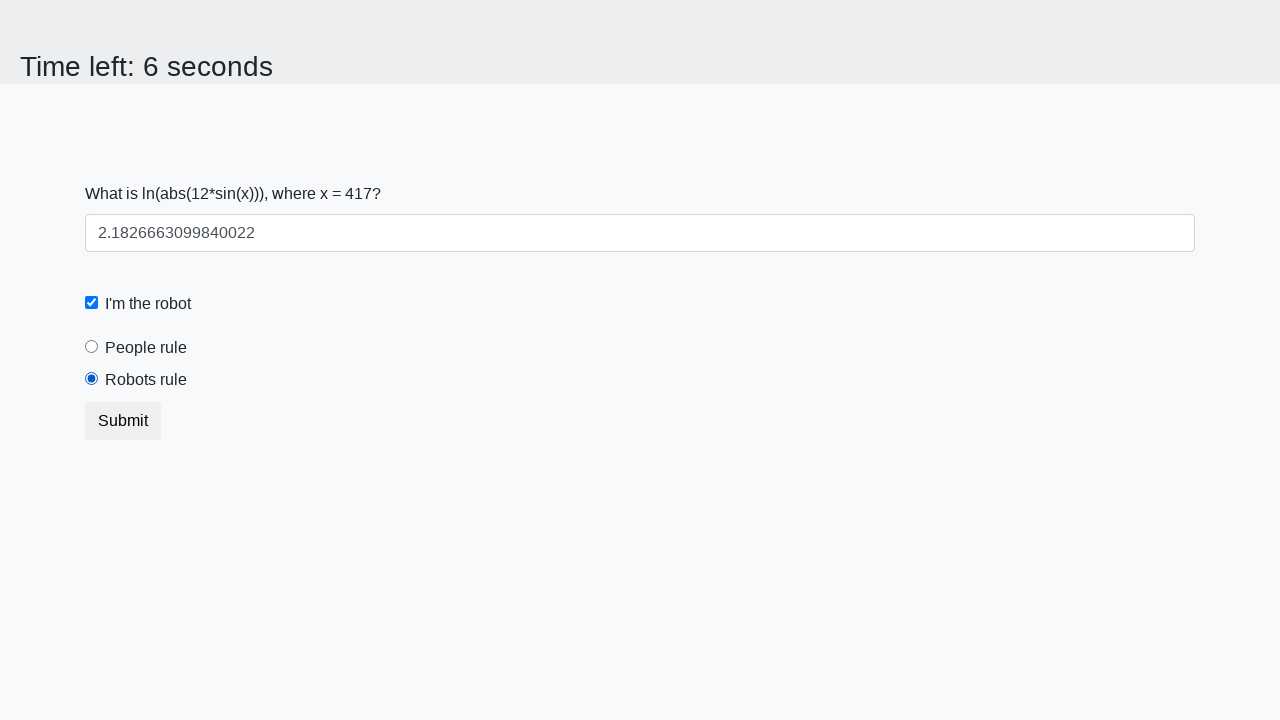

Clicked submit button to complete the form at (123, 421) on .btn.btn-default
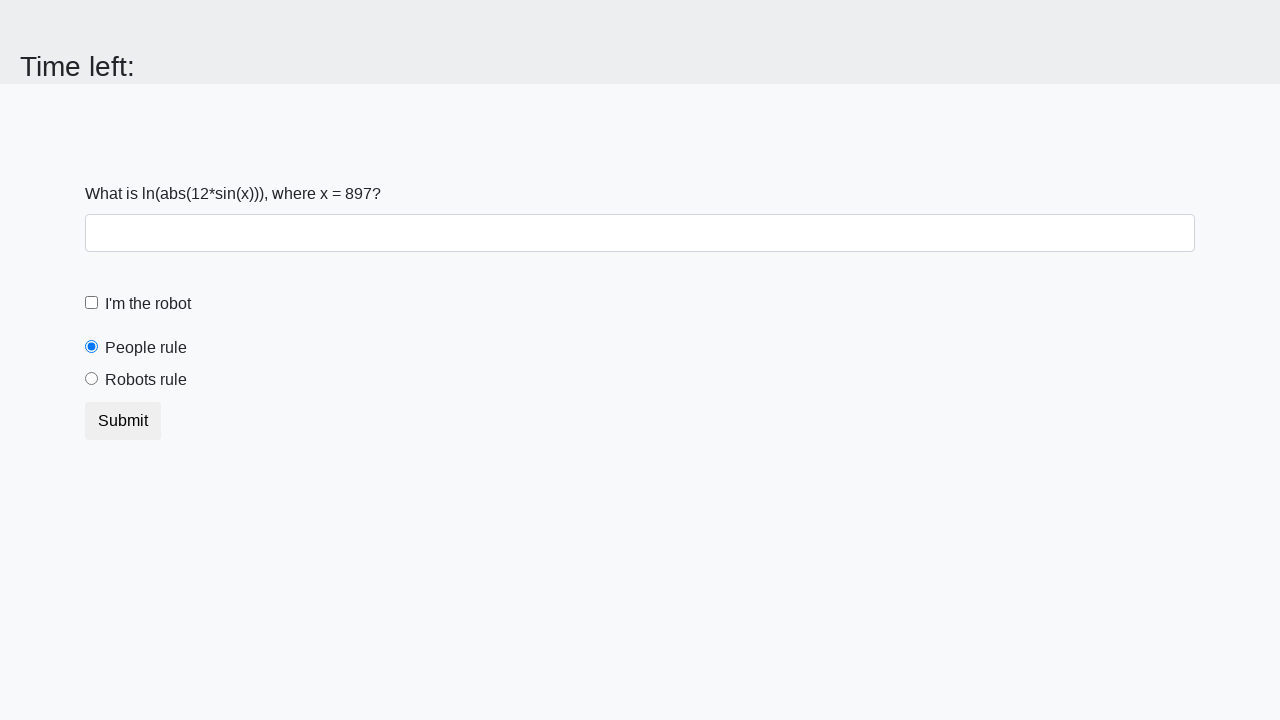

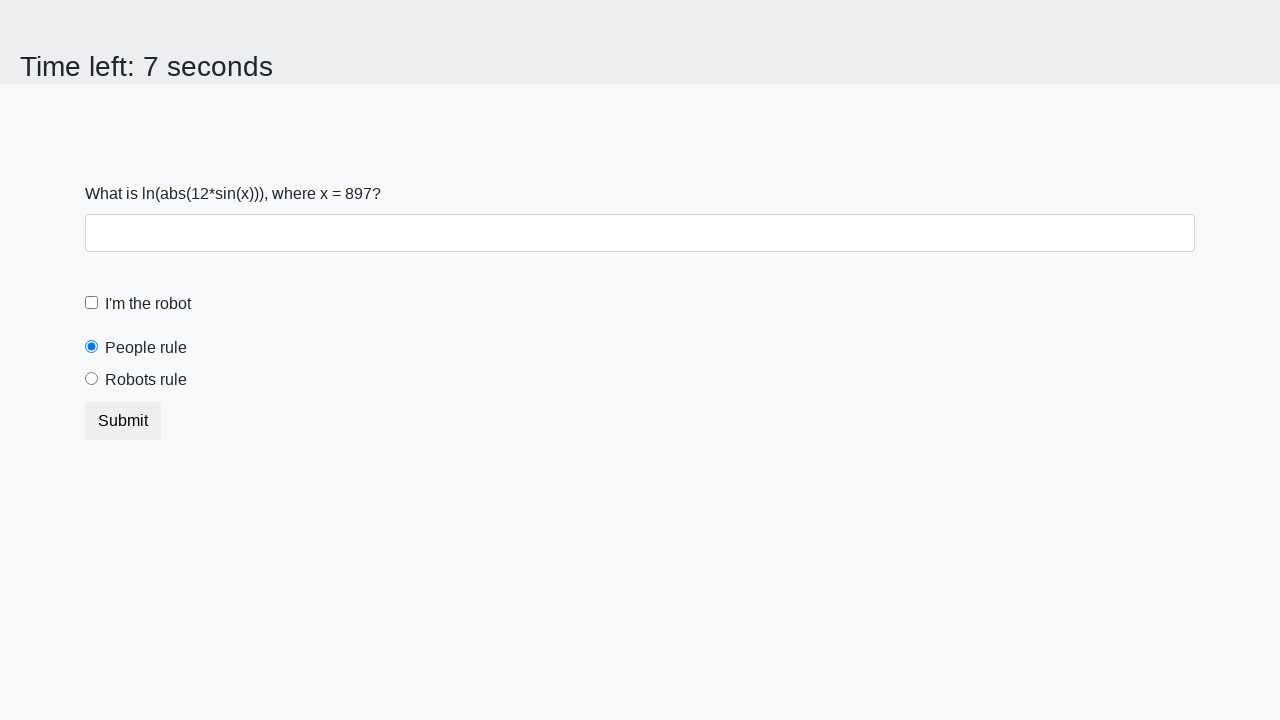